Tests that the Clear completed button displays correct text after completing an item

Starting URL: https://demo.playwright.dev/todomvc

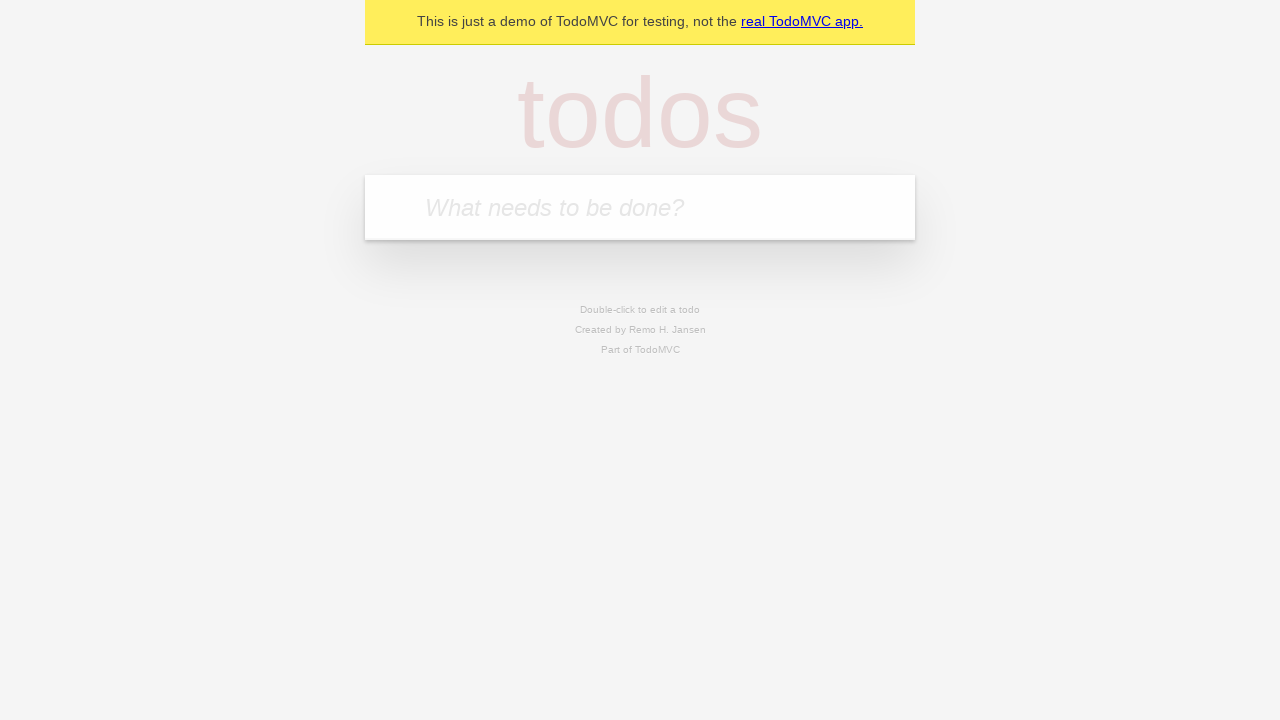

Filled todo input with 'buy some cheese' on internal:attr=[placeholder="What needs to be done?"i]
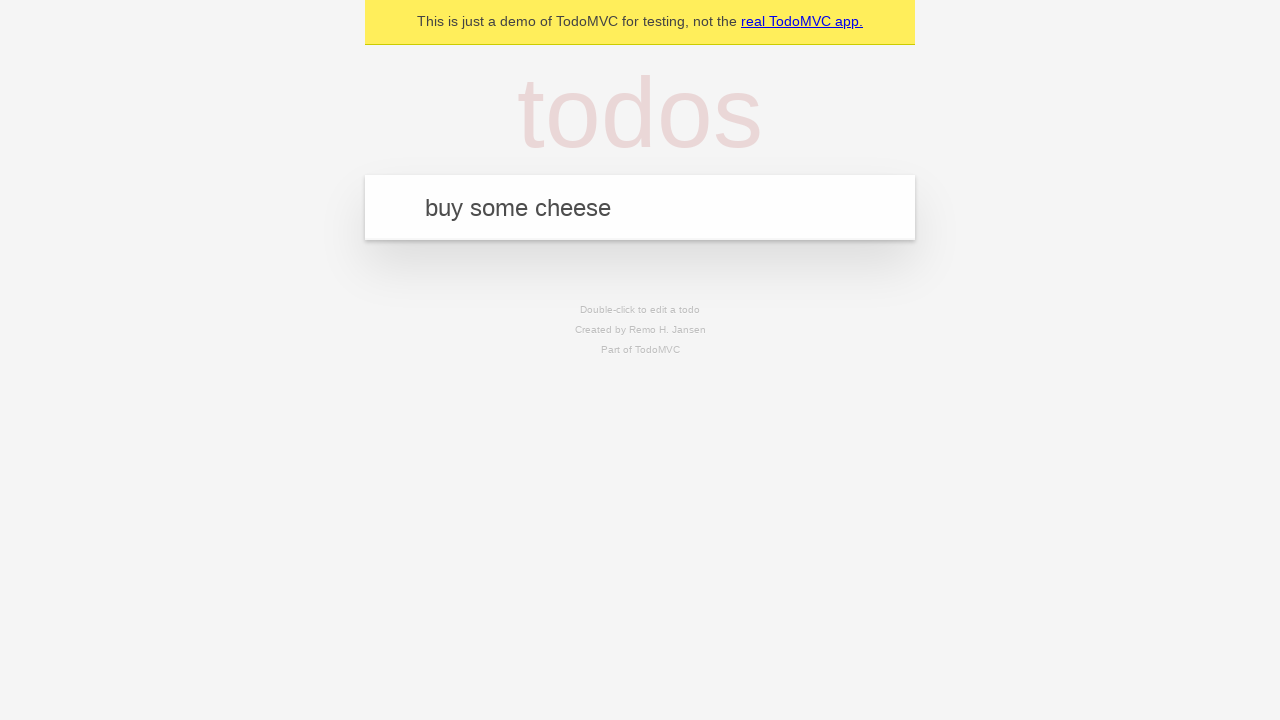

Pressed Enter to add first todo item on internal:attr=[placeholder="What needs to be done?"i]
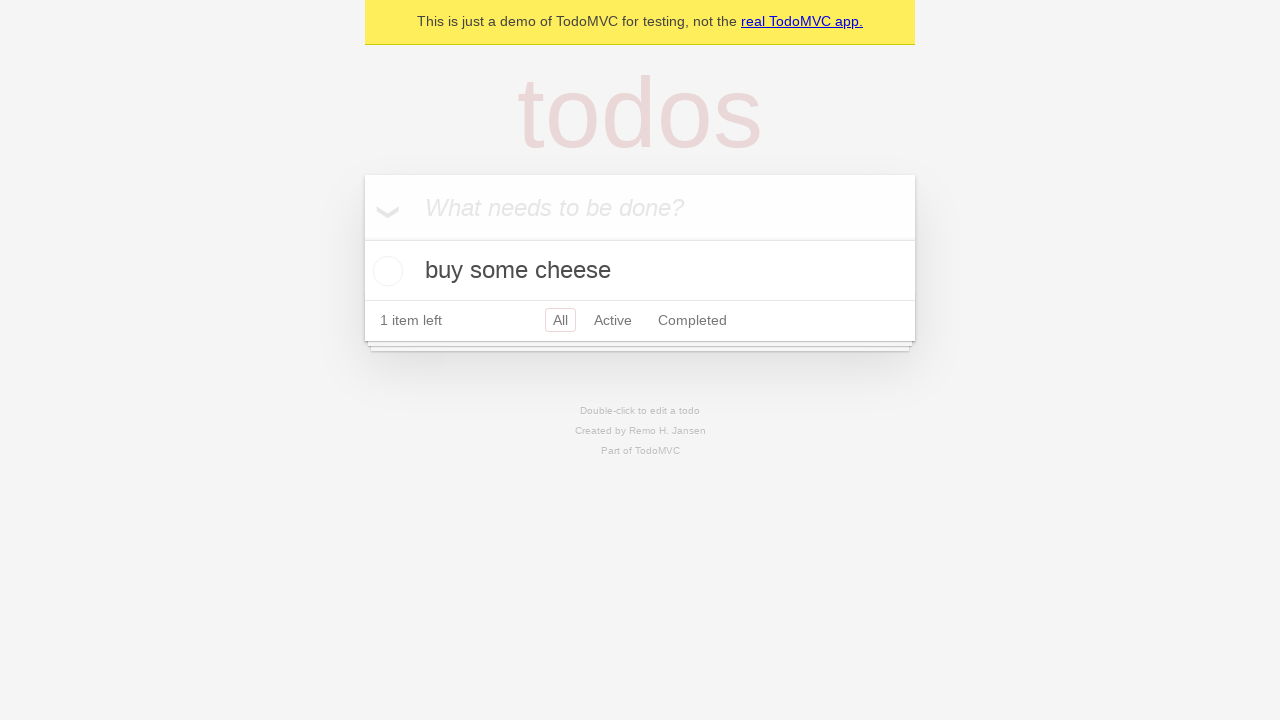

Filled todo input with 'feed the cat' on internal:attr=[placeholder="What needs to be done?"i]
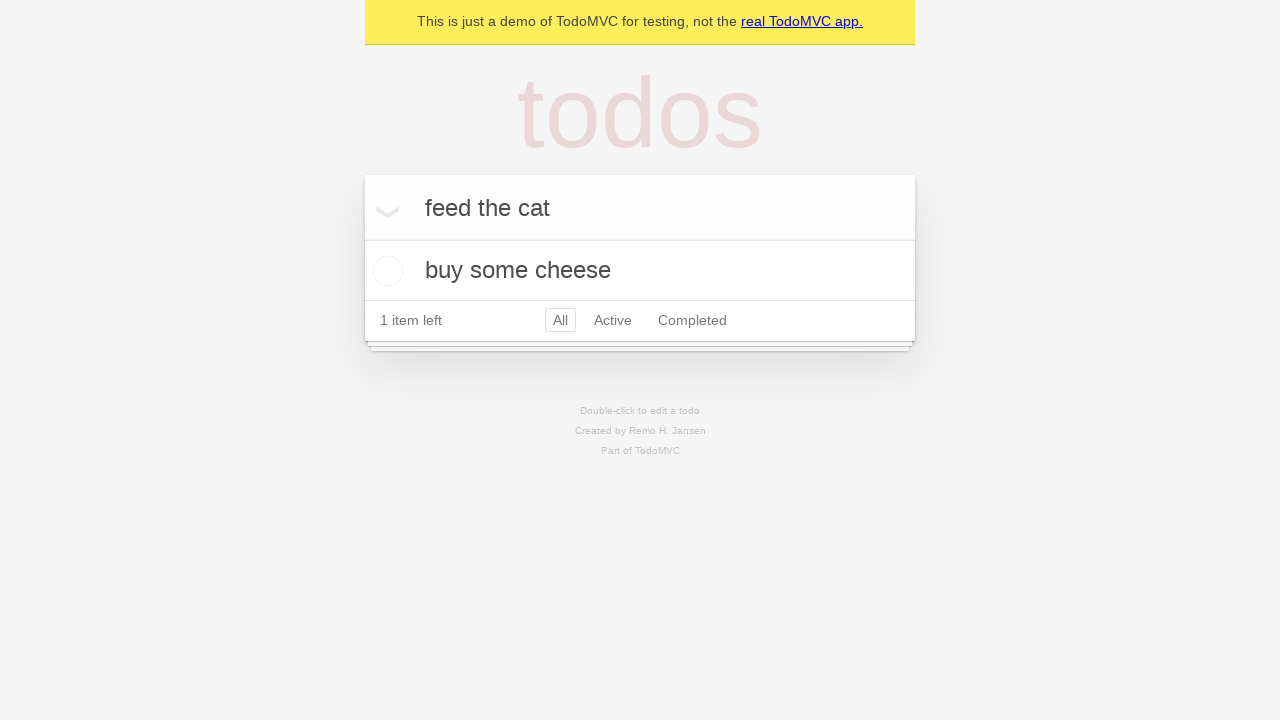

Pressed Enter to add second todo item on internal:attr=[placeholder="What needs to be done?"i]
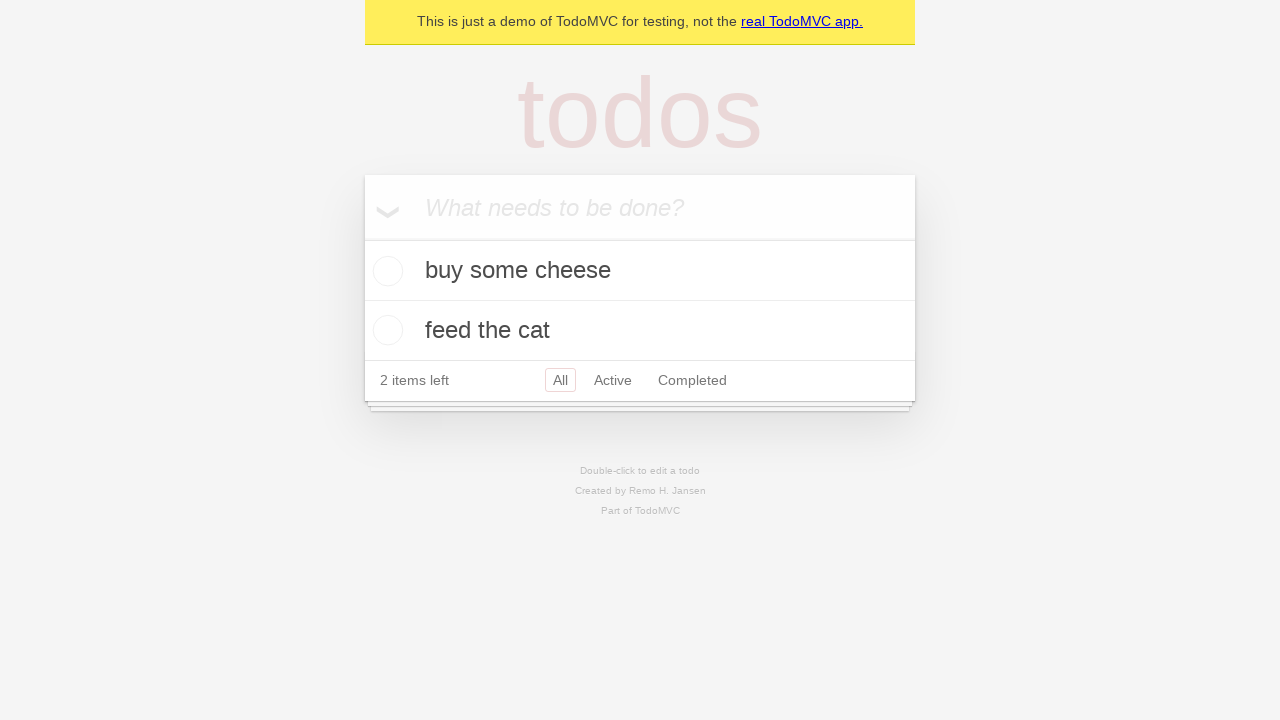

Filled todo input with 'book a doctors appointment' on internal:attr=[placeholder="What needs to be done?"i]
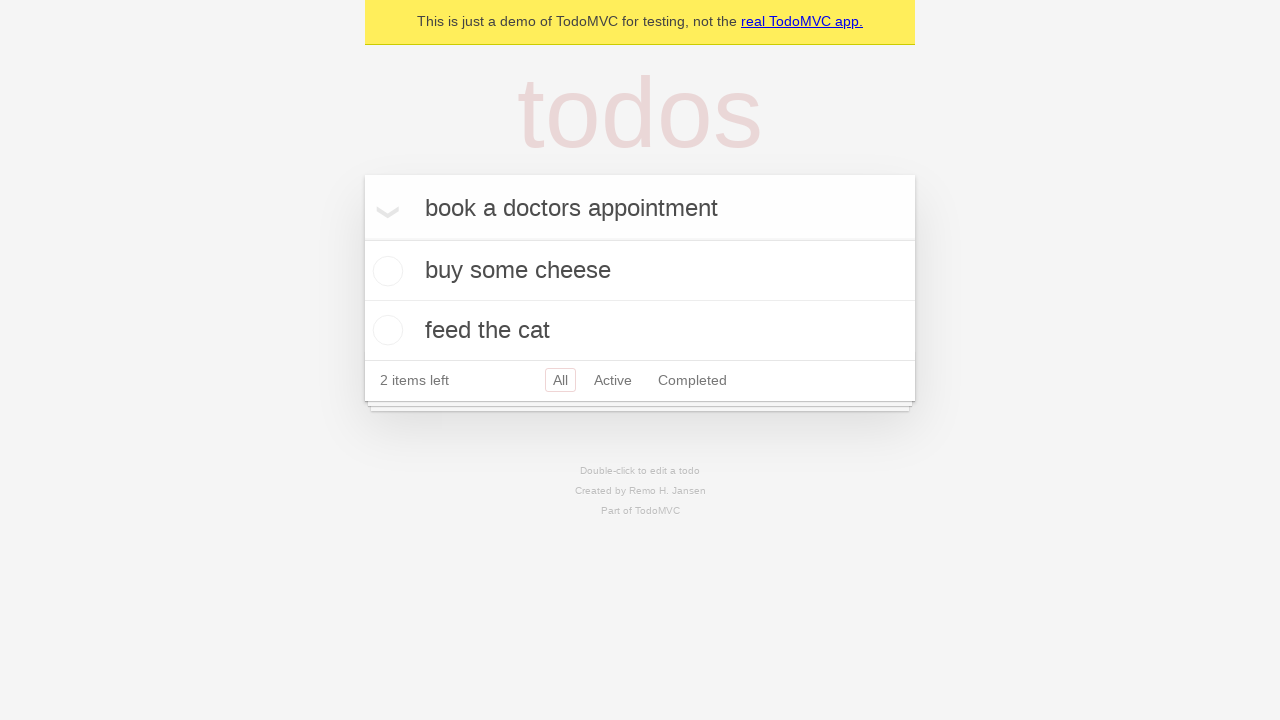

Pressed Enter to add third todo item on internal:attr=[placeholder="What needs to be done?"i]
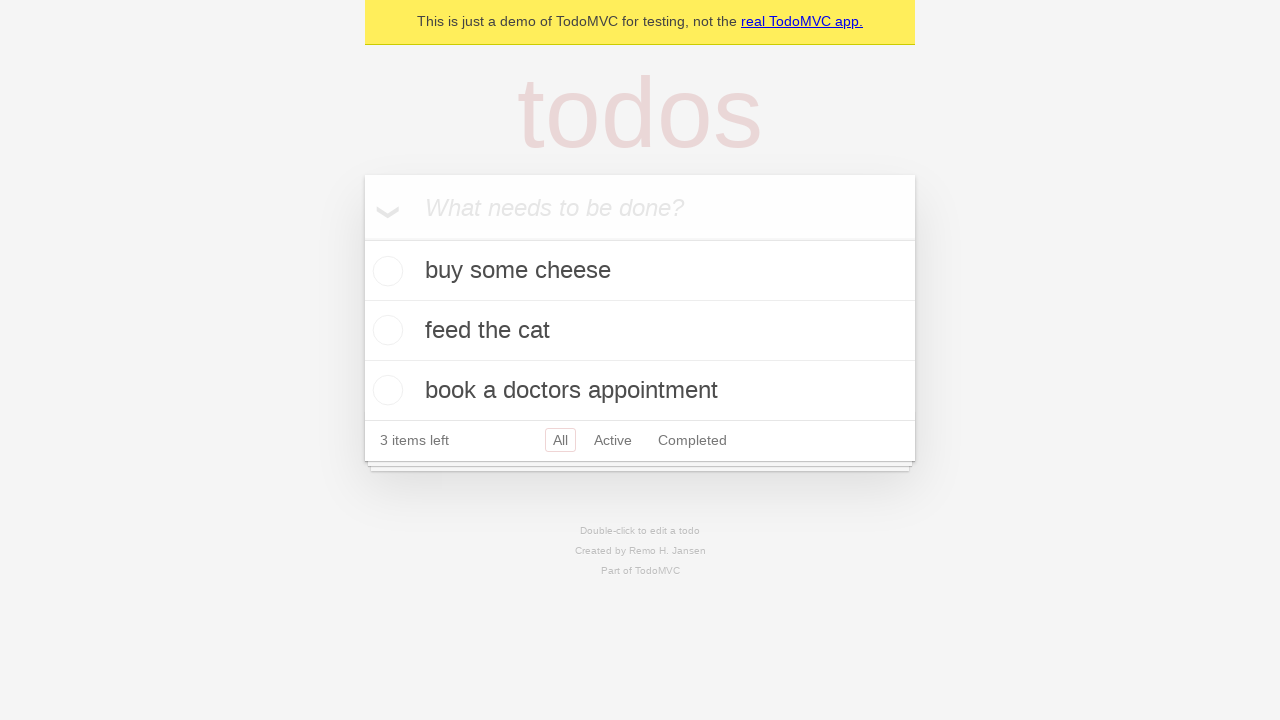

Checked the first todo item as completed at (385, 271) on .todo-list li .toggle >> nth=0
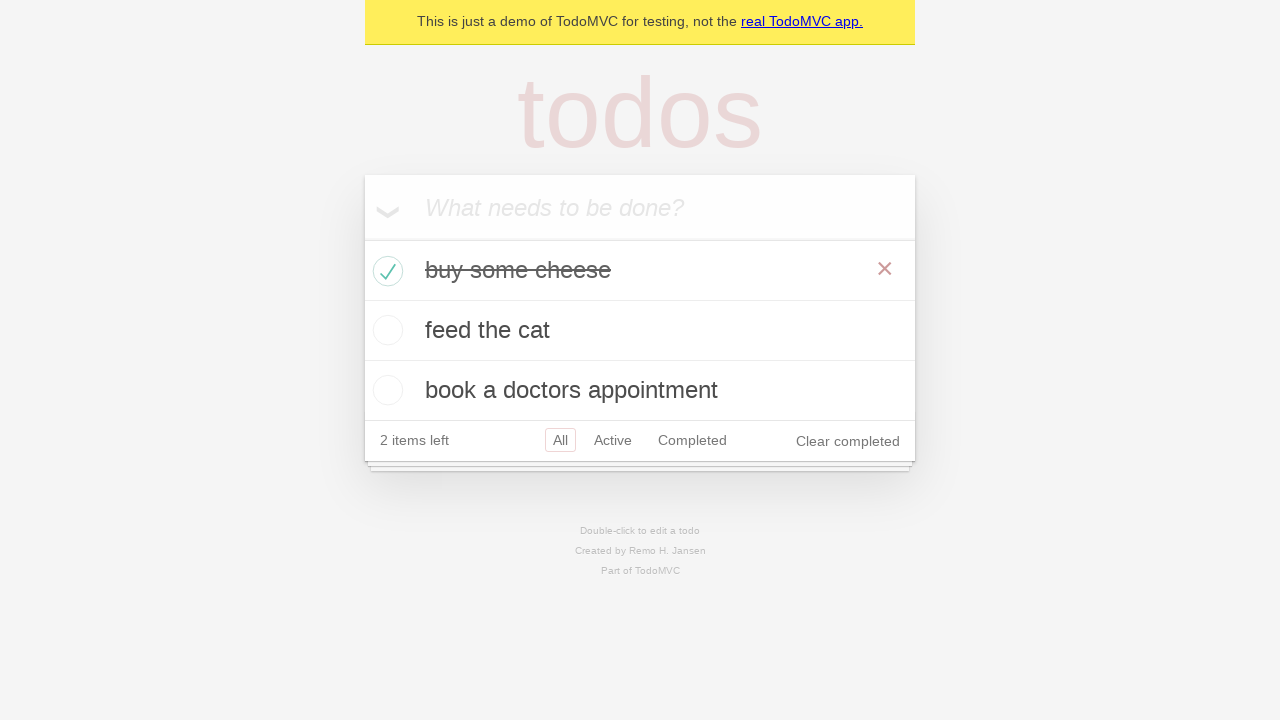

Clear completed button appeared after marking item as done
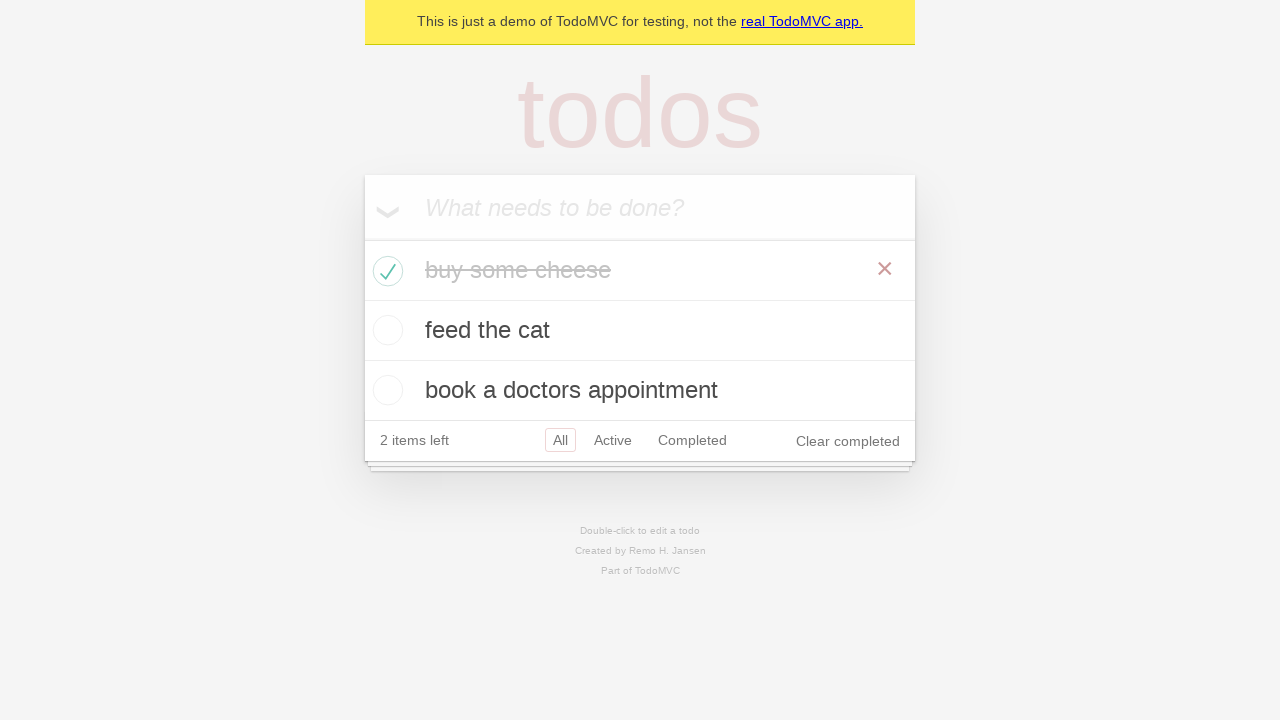

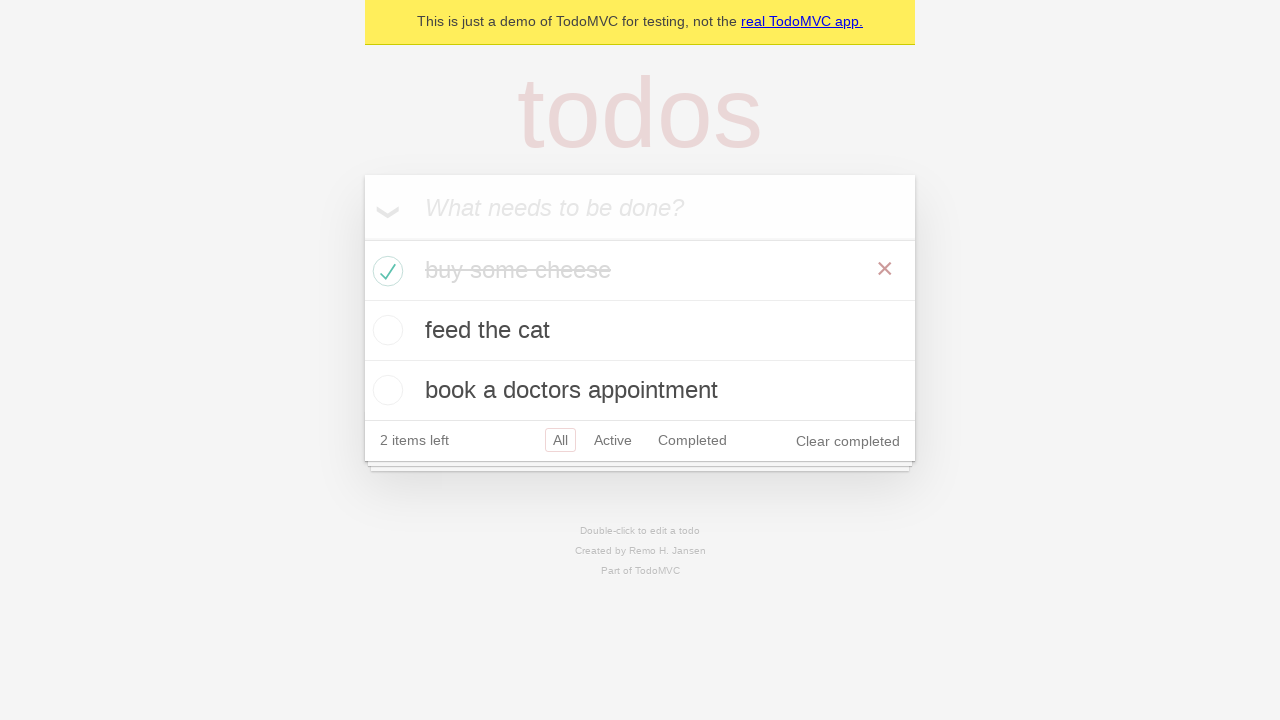